Waits for a specific price to appear, clicks a book button, solves a mathematical calculation, and submits the answer

Starting URL: http://suninjuly.github.io/explicit_wait2.html

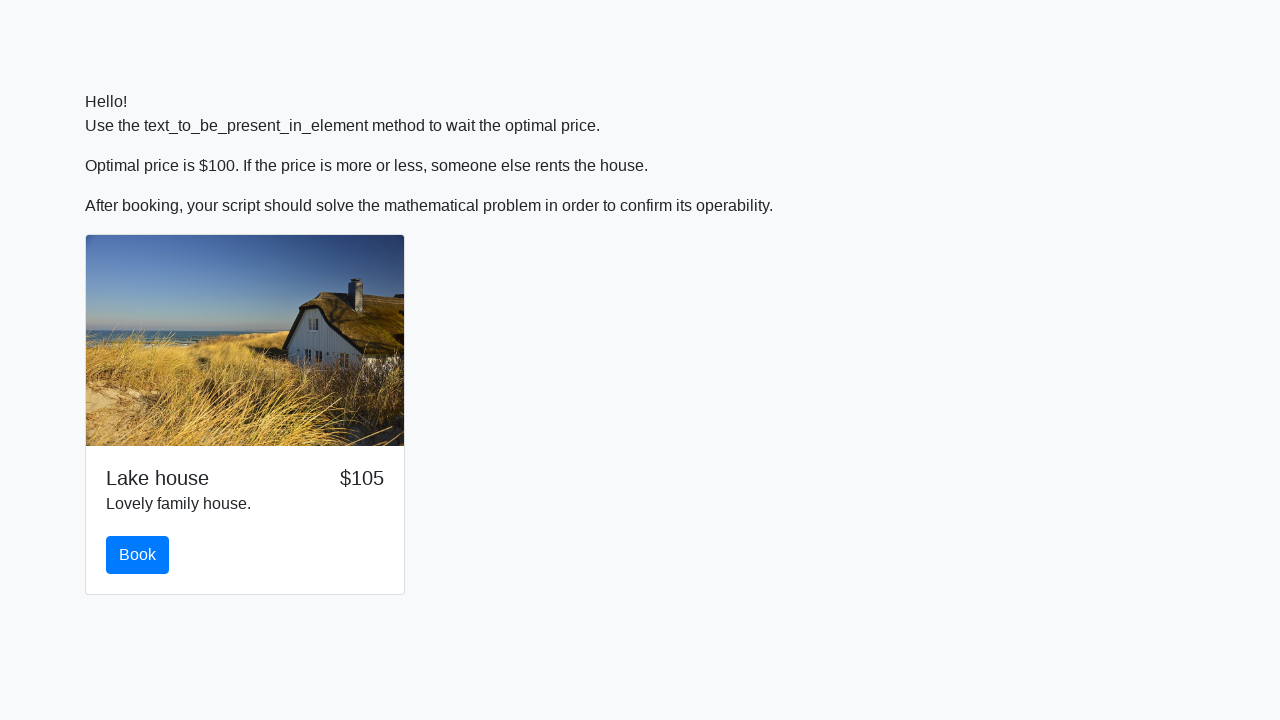

Waited for price element to display $100
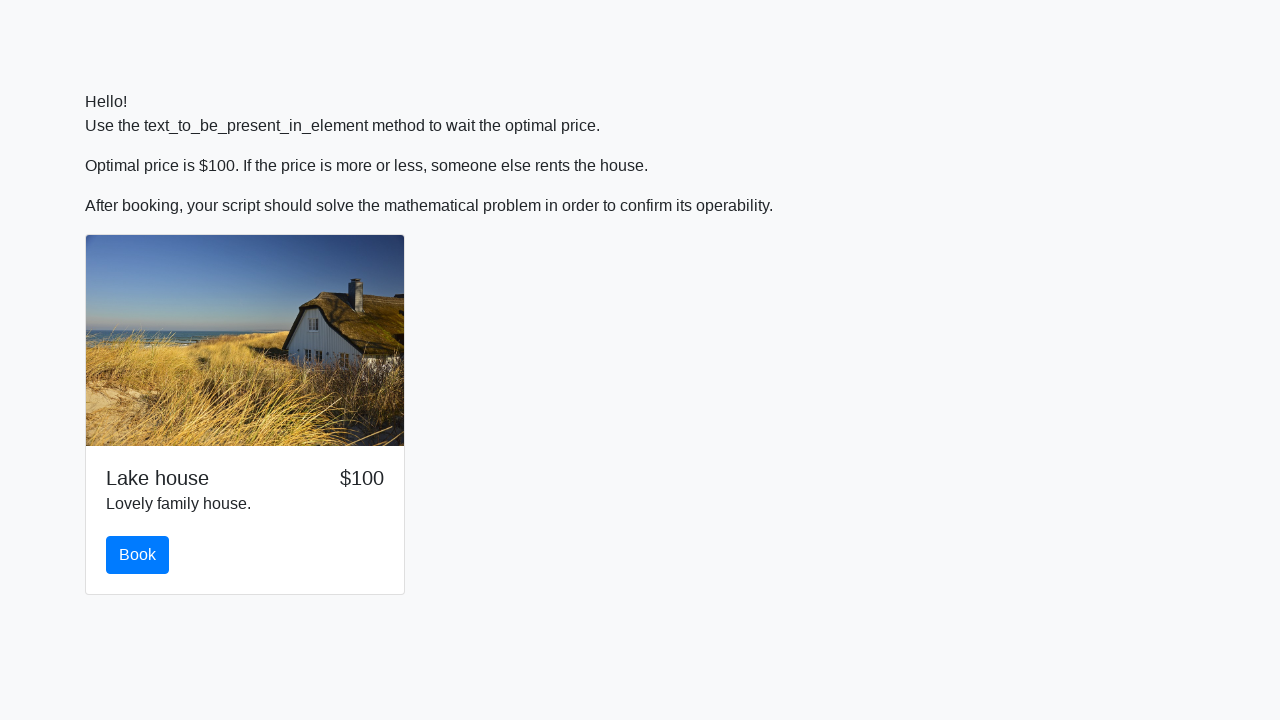

Clicked the book button at (138, 555) on xpath=//*[@id="book"]
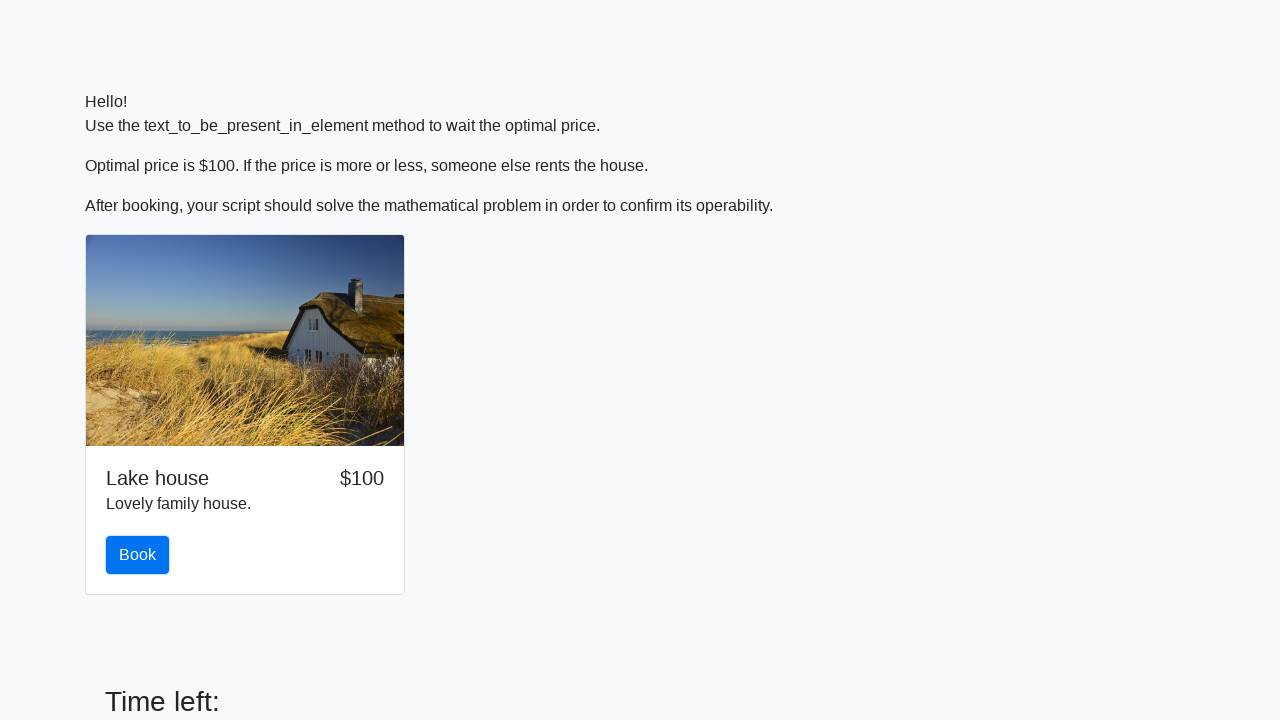

Retrieved input value: 806
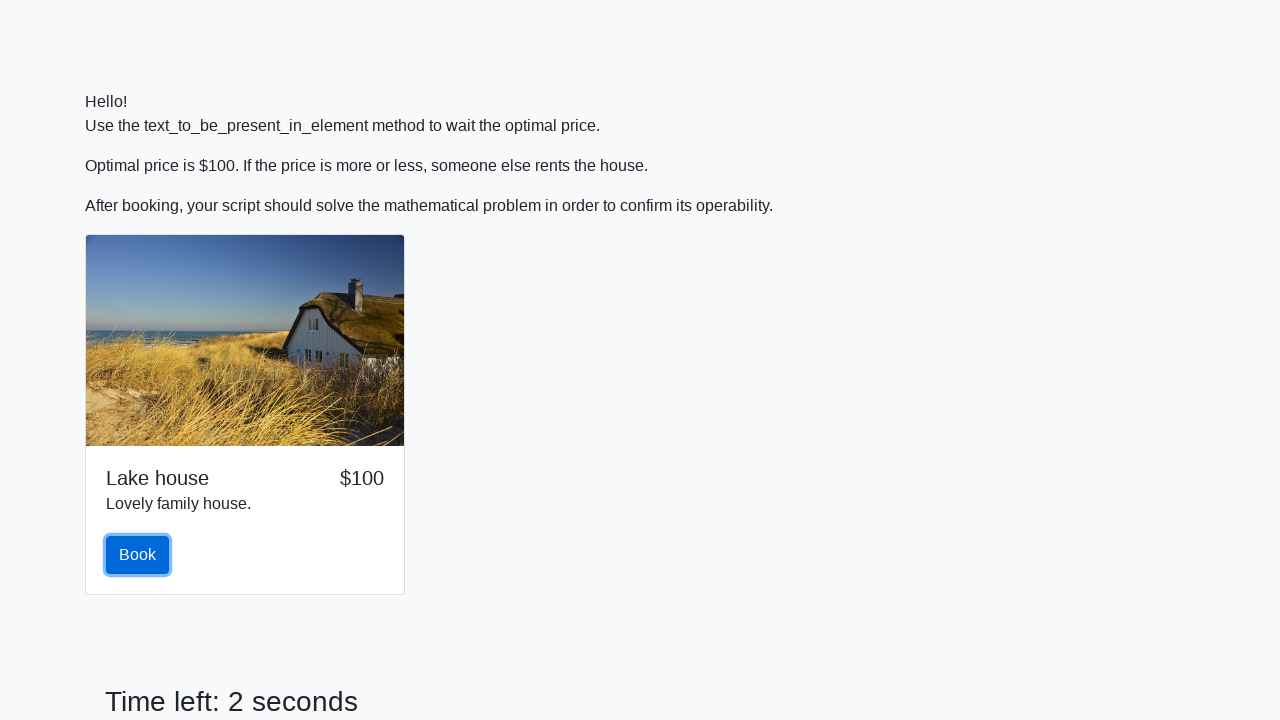

Calculated mathematical result: 2.4683471608716796
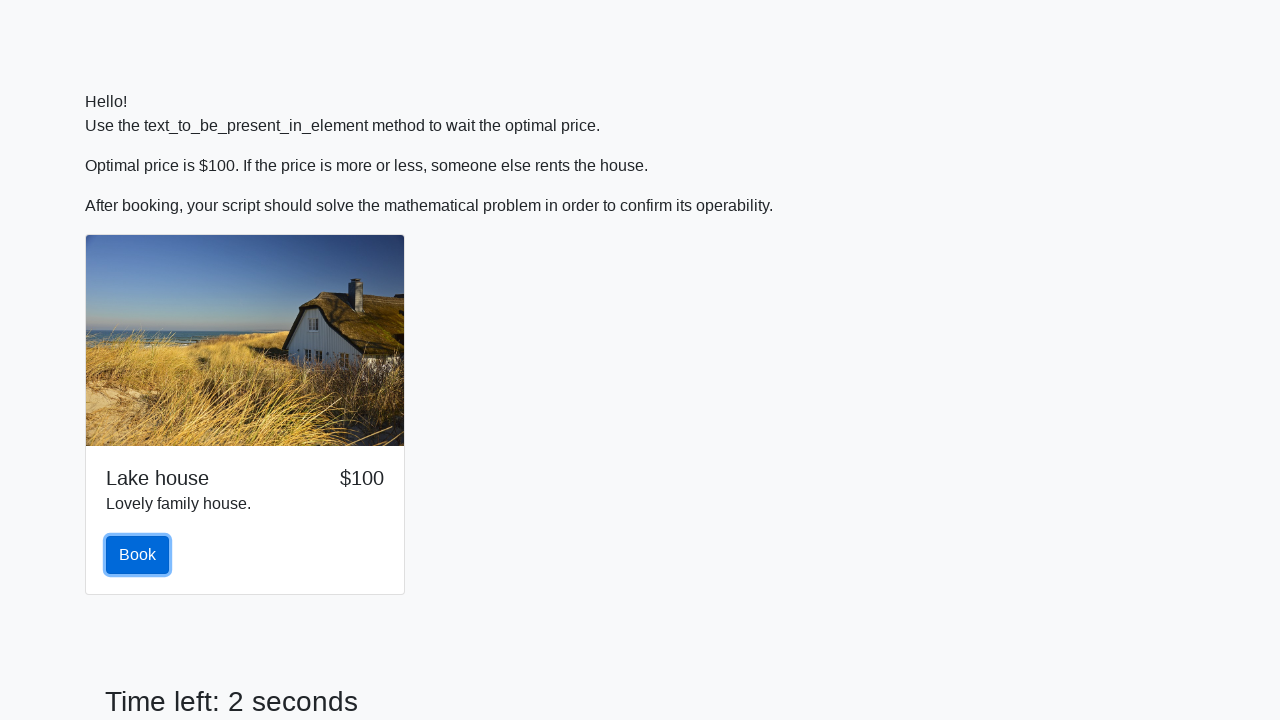

Filled answer field with calculated value on //*[@id="answer"]
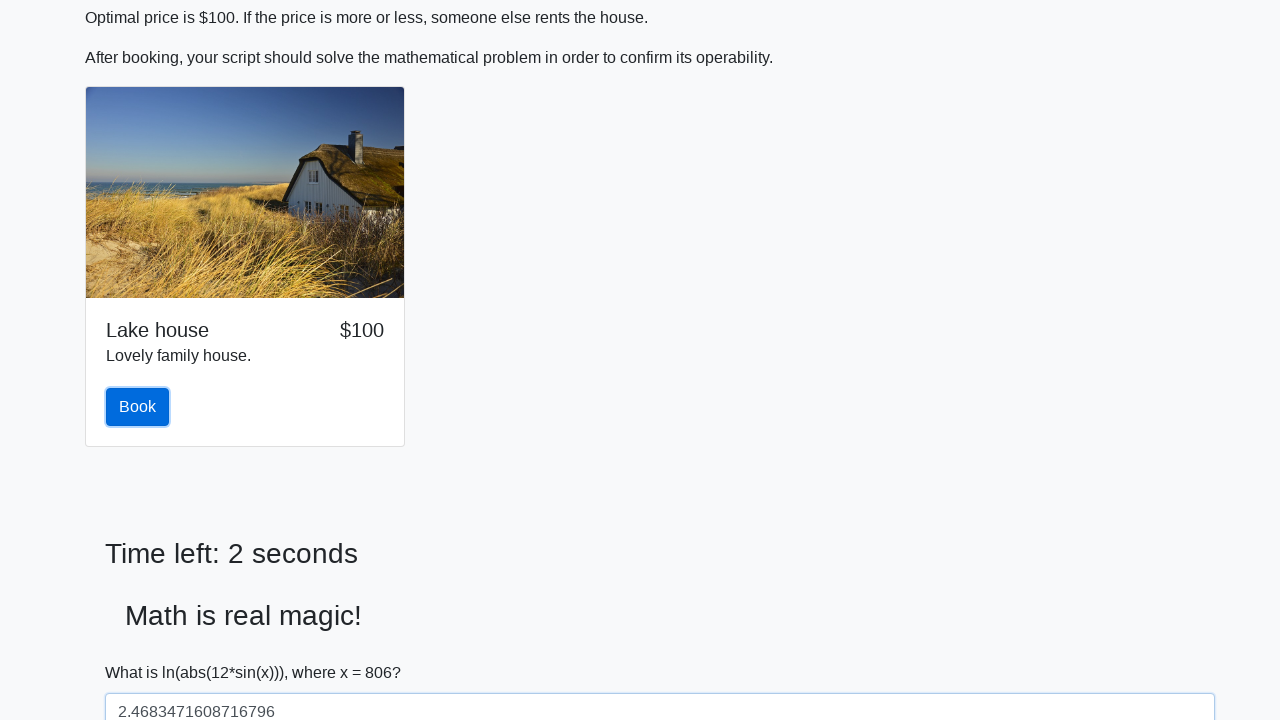

Clicked the solve button to submit answer at (143, 651) on xpath=//*[@id="solve"]
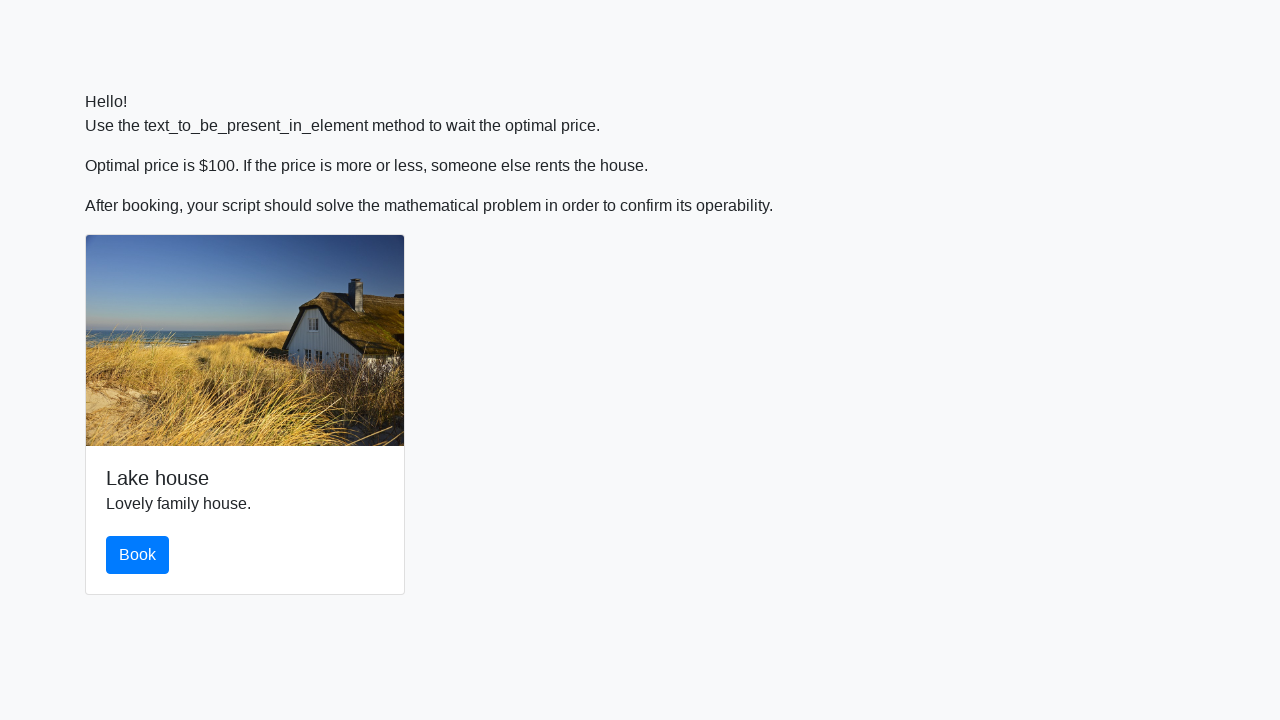

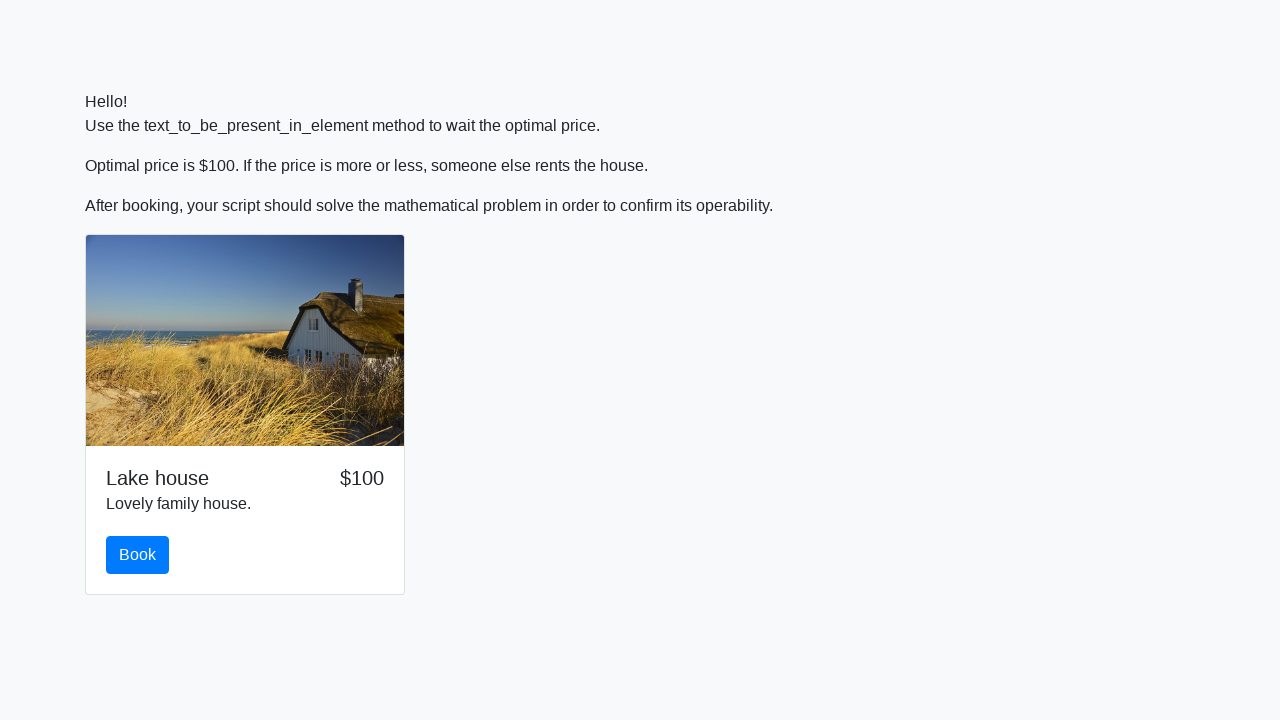